Tests the remove checkbox functionality by clicking the Remove button, waiting for the loading bar to disappear, and verifying the checkbox is gone and the "It's gone!" message is displayed.

Starting URL: https://practice.cydeo.com/dynamic_controls

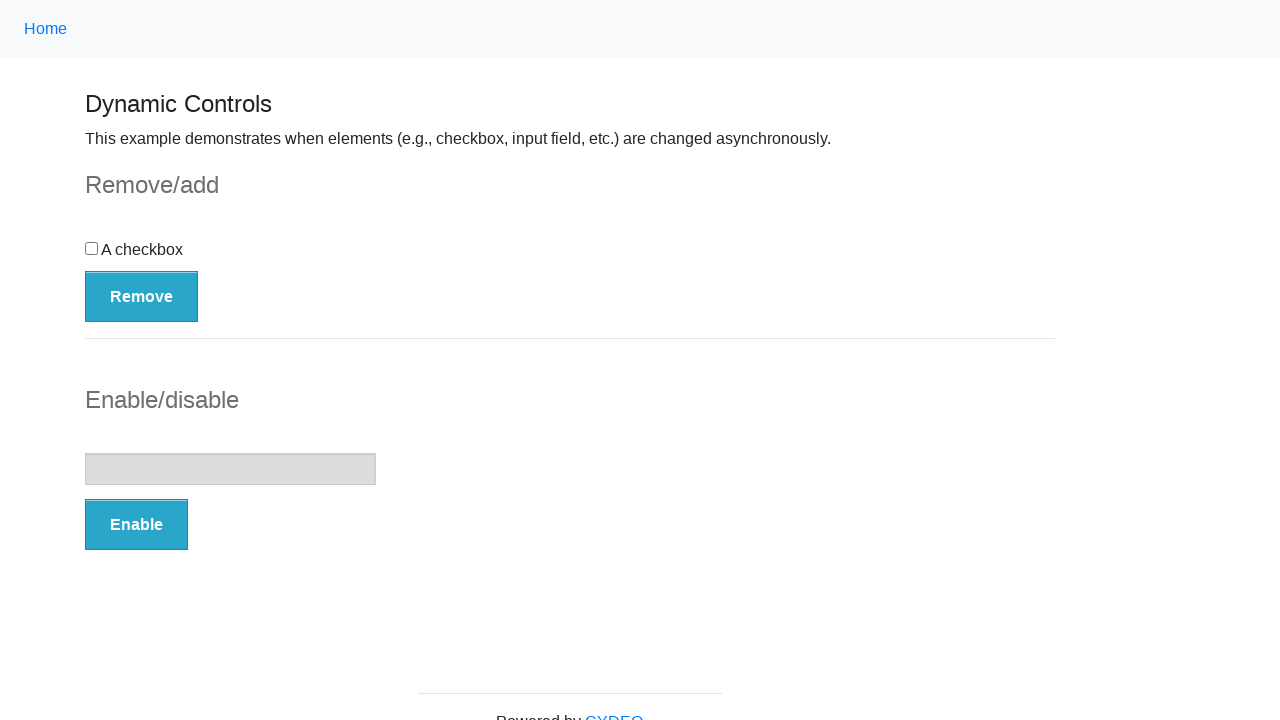

Clicked the Remove button at (142, 296) on button:has-text('Remove')
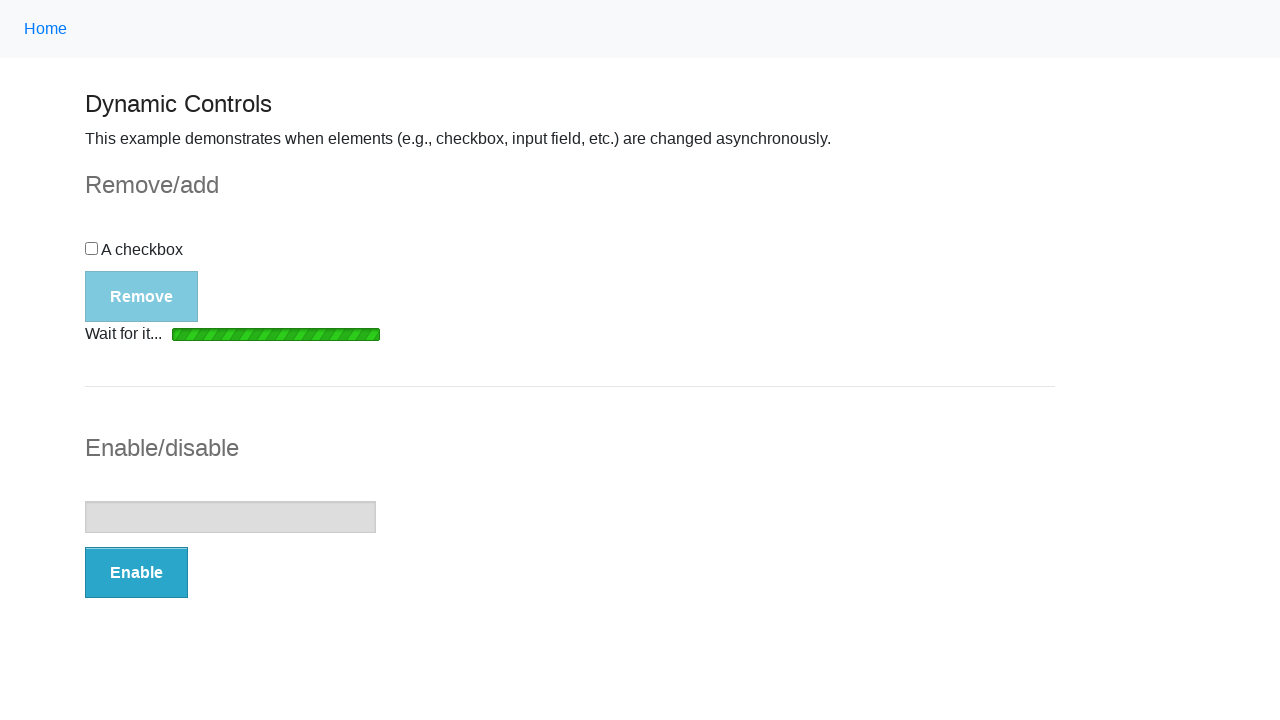

Loading bar disappeared
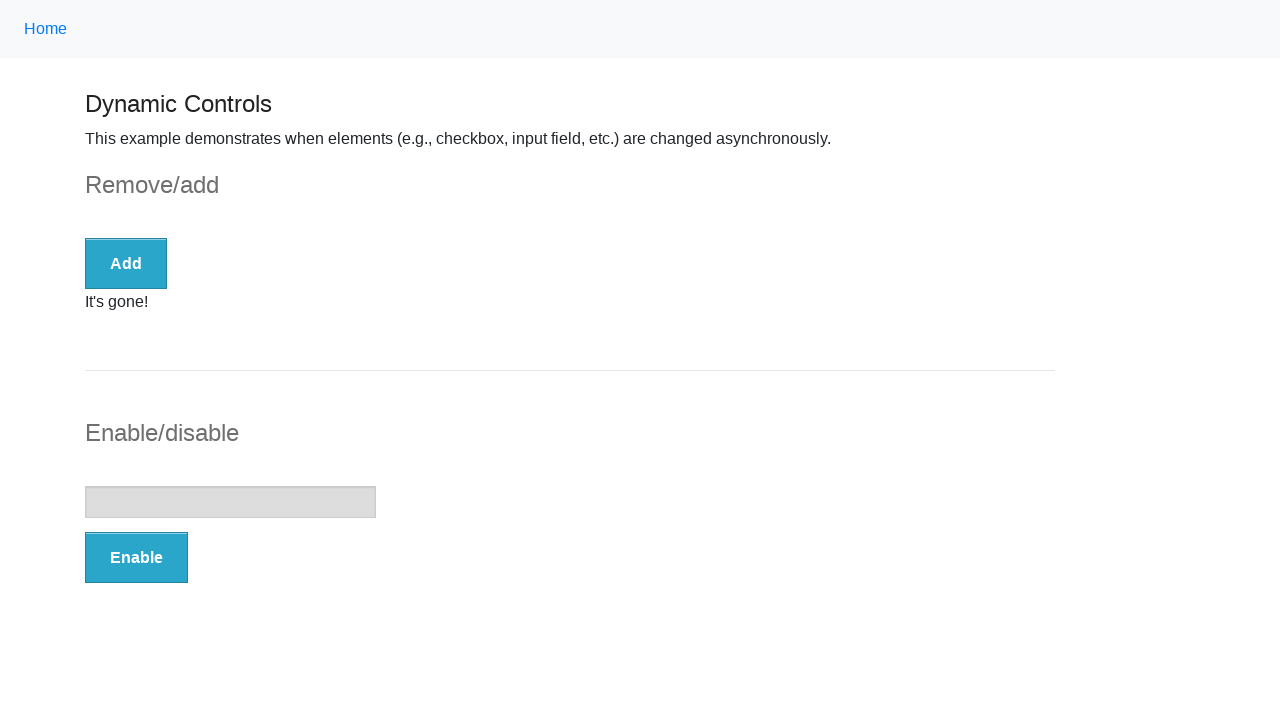

Checkbox element was detached from DOM
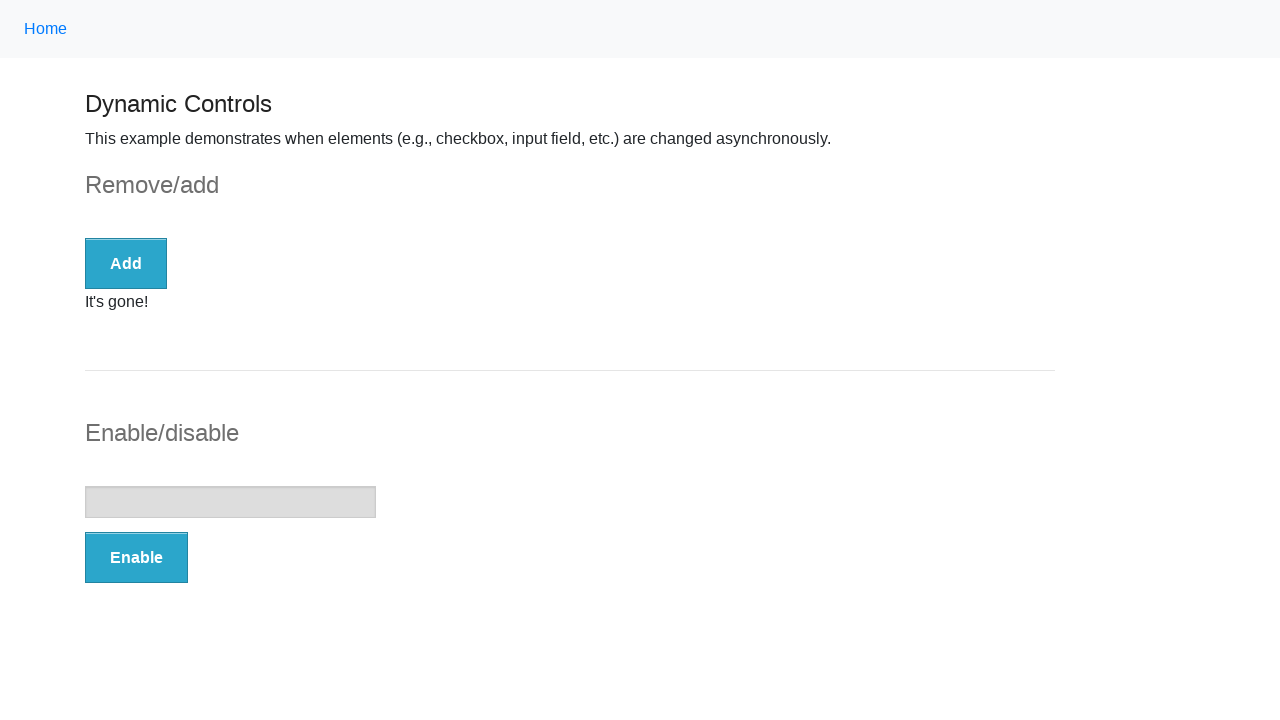

Message element appeared
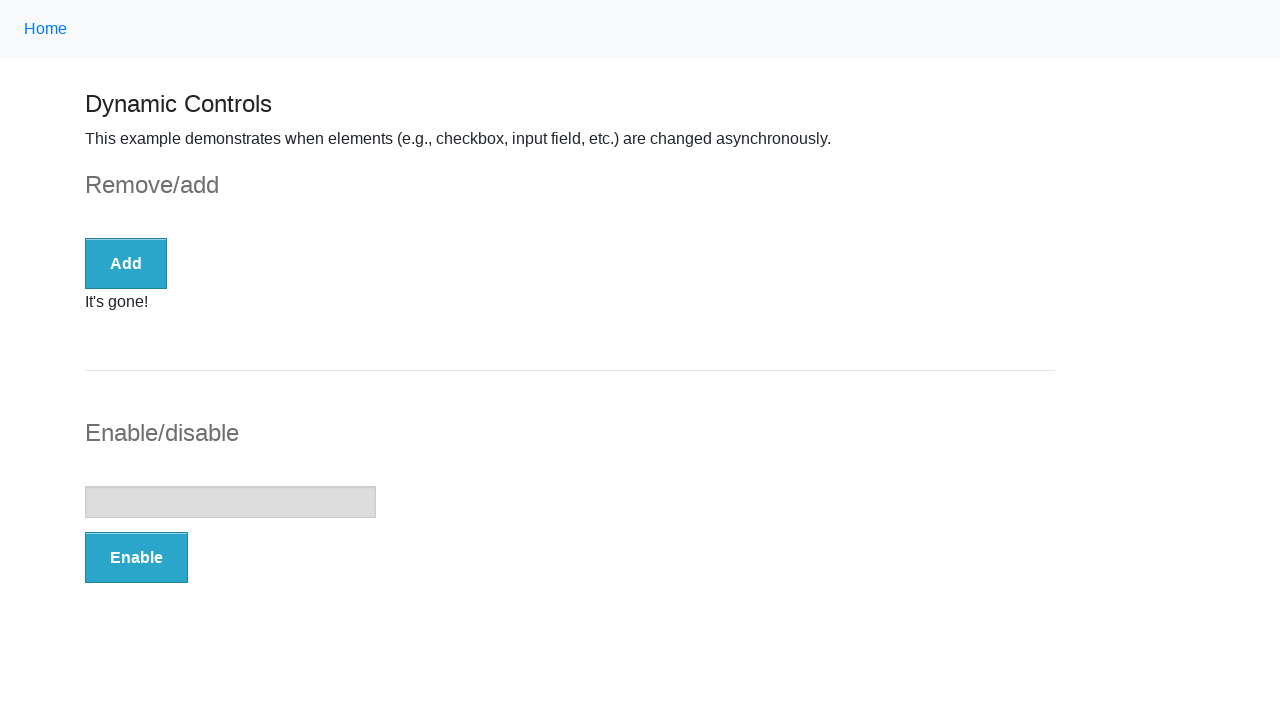

Verified 'It's gone!' message is displayed
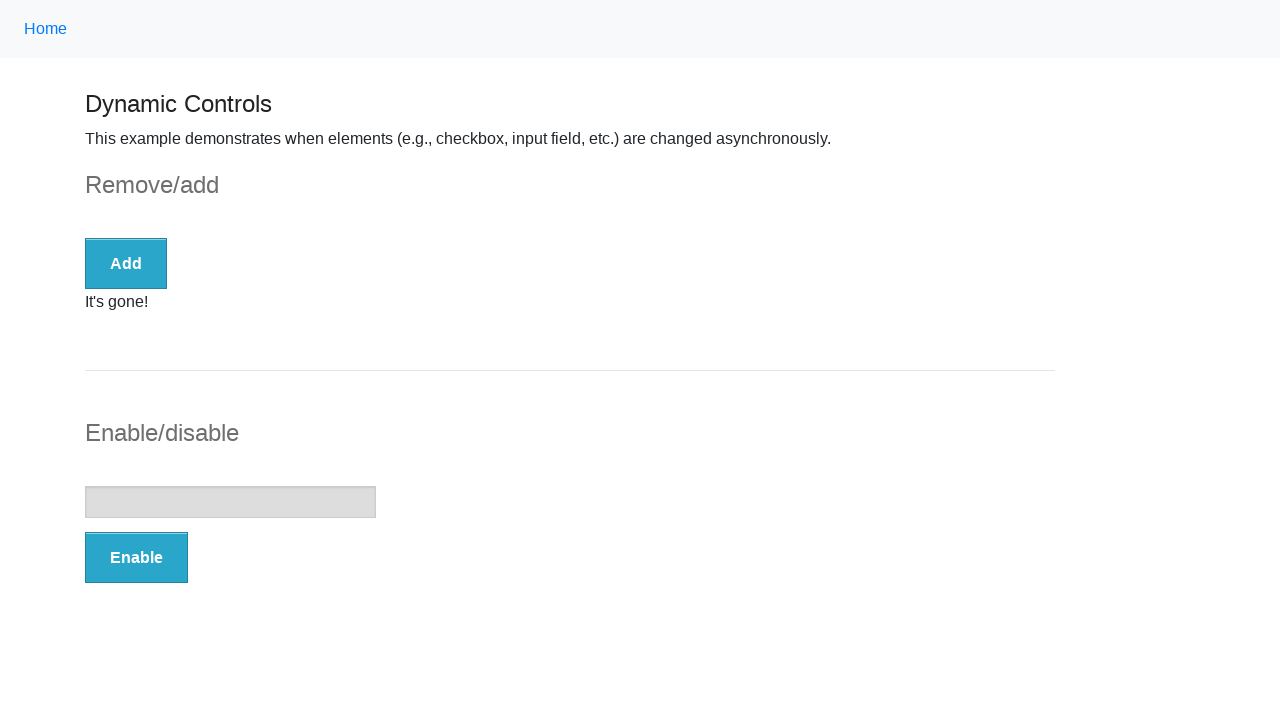

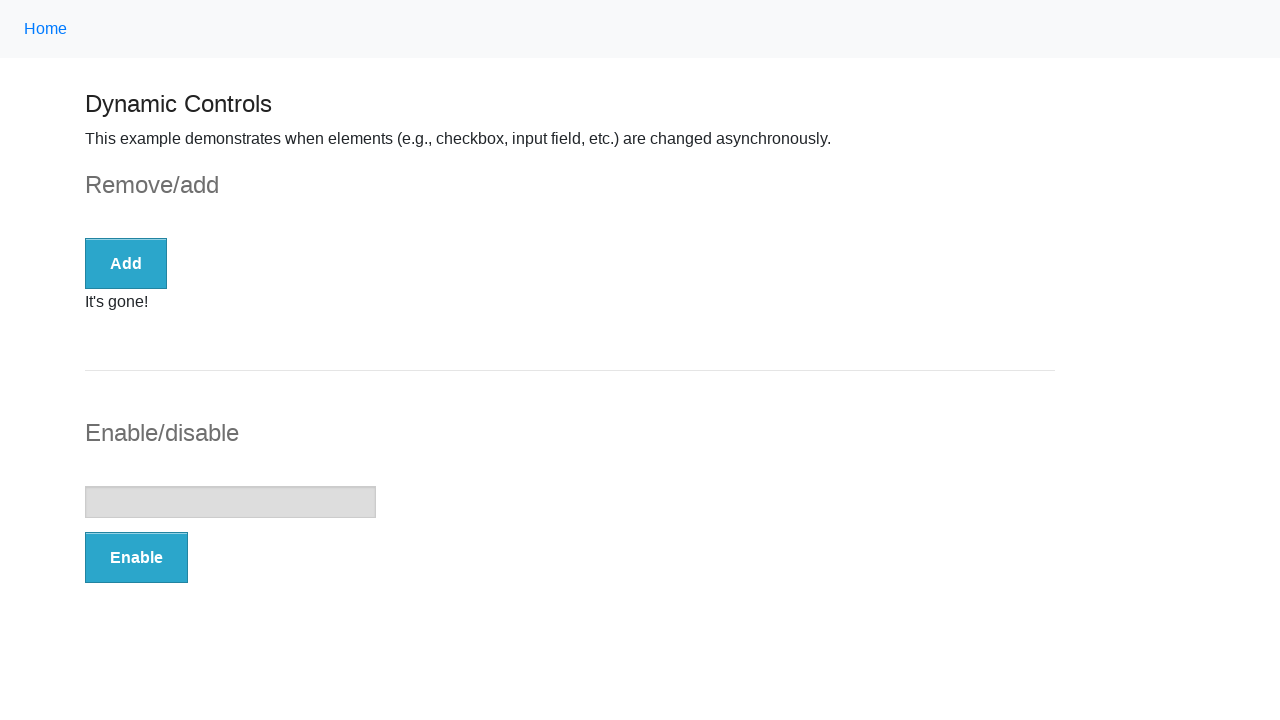